Tests dynamic controls by removing a checkbox, verifying it's gone, then adding it back and verifying it reappears

Starting URL: https://the-internet.herokuapp.com/dynamic_controls

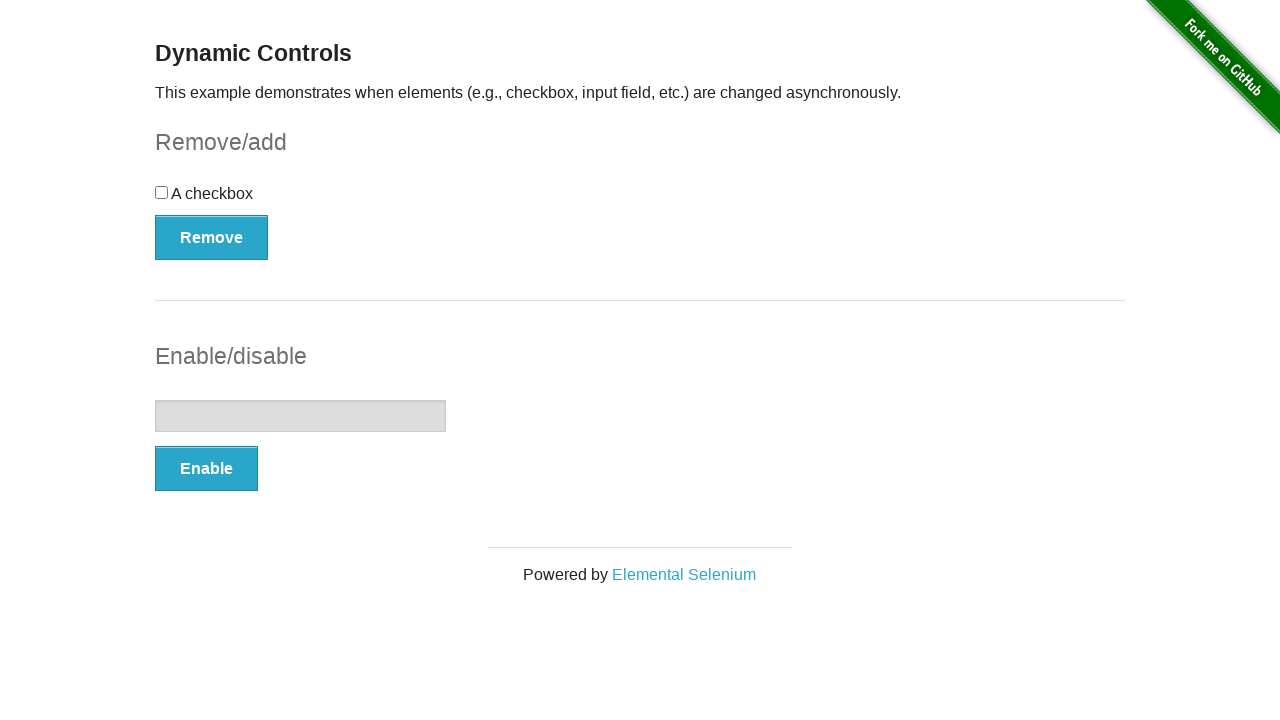

Verified checkbox is initially visible
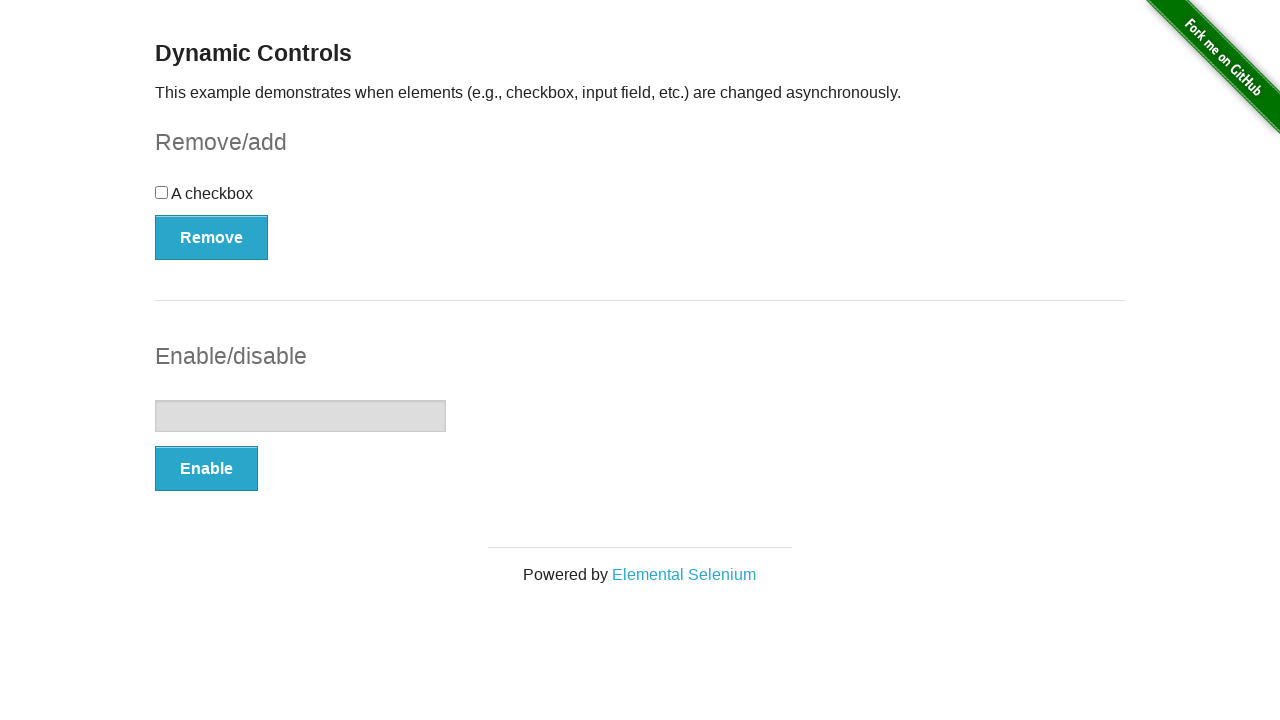

Clicked Remove button to remove checkbox at (212, 237) on xpath=//*[@id='checkbox-example']/button
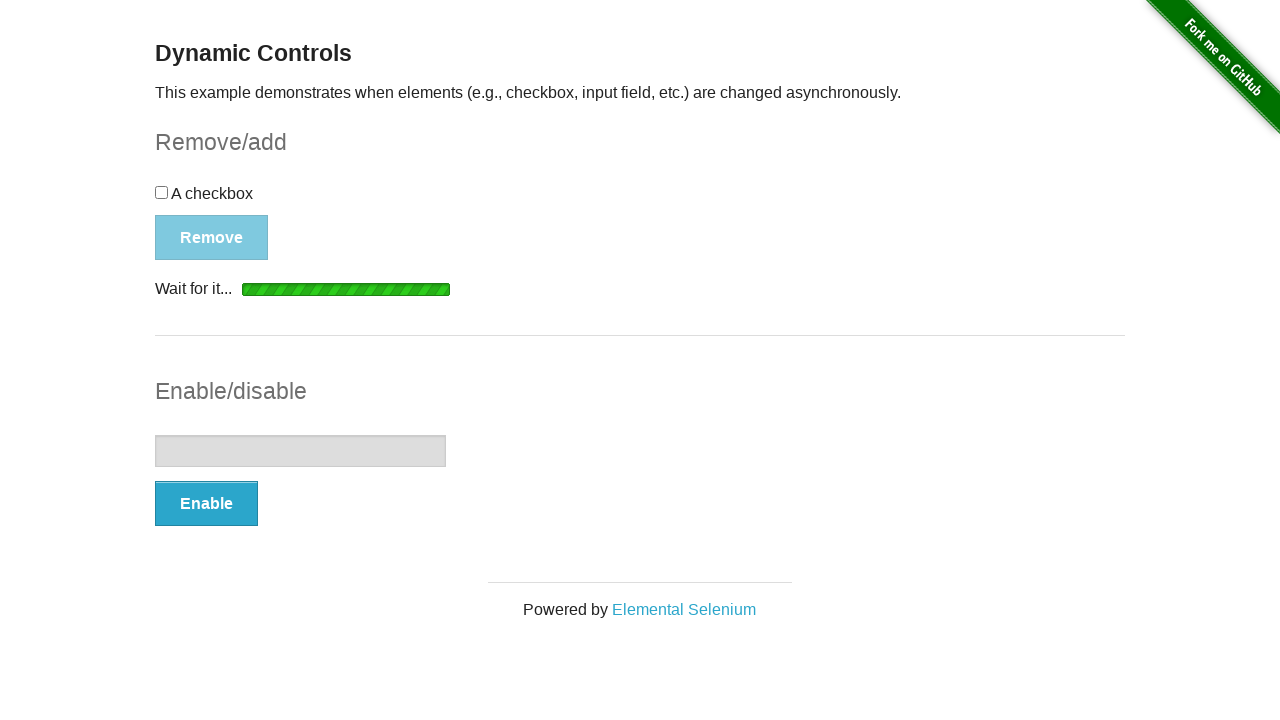

Removal confirmation message appeared
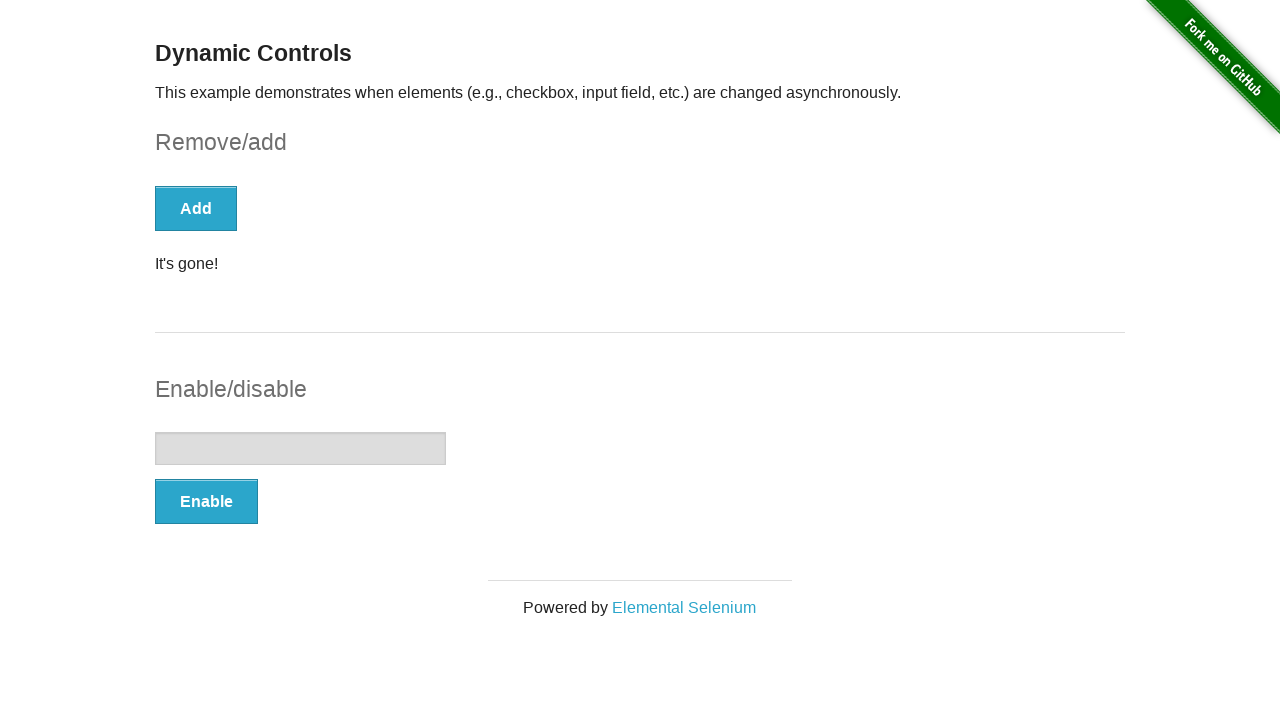

Verified removal message displays 'It's gone!'
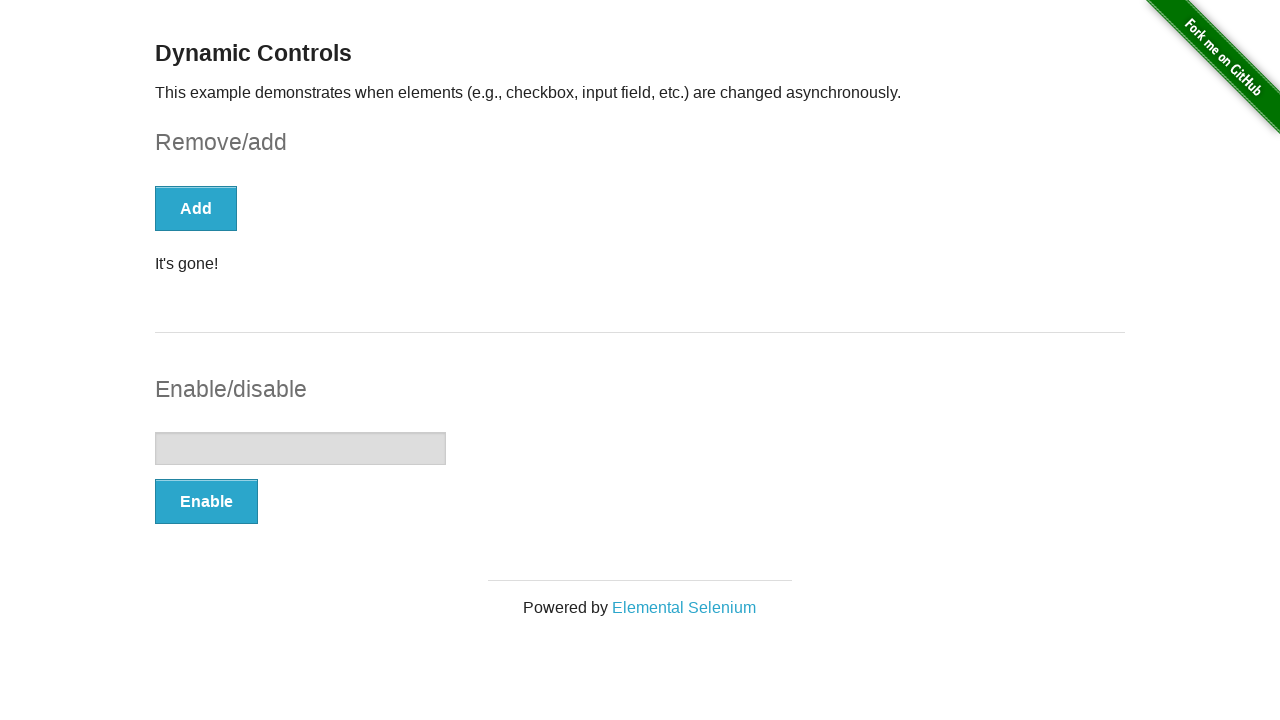

Clicked Add button to restore checkbox at (196, 208) on xpath=//*[@id='checkbox-example']/button
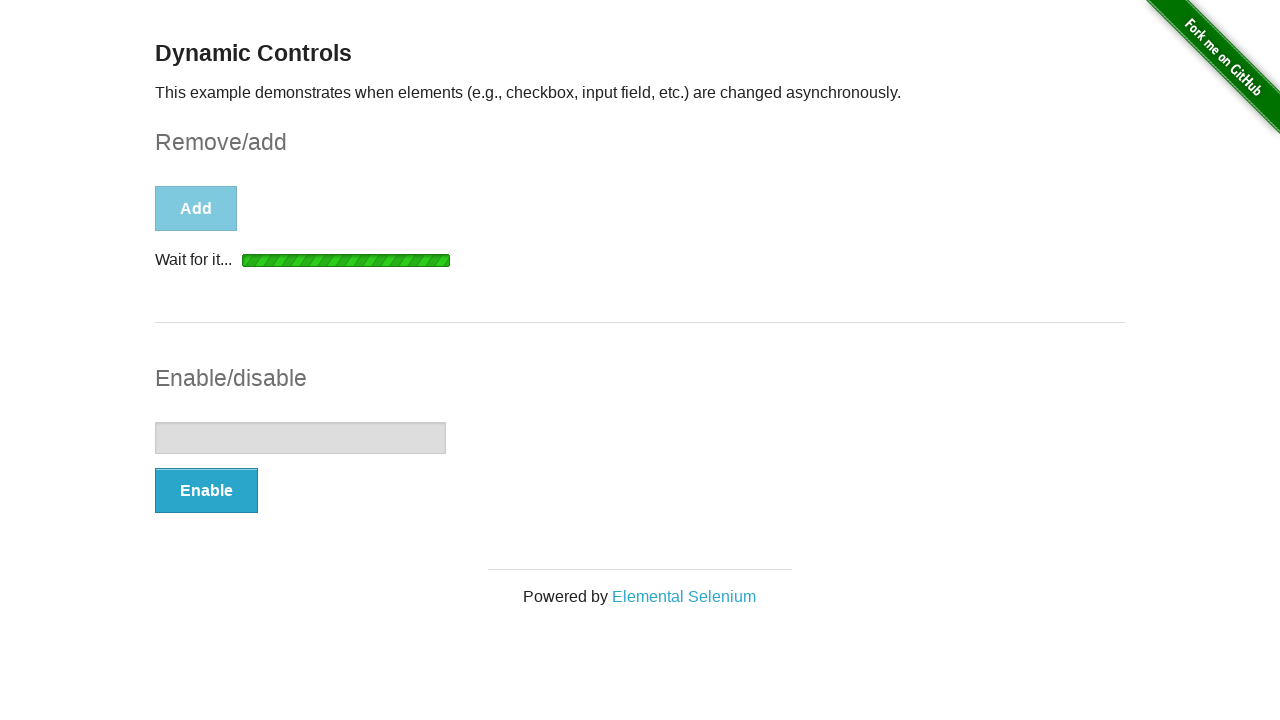

Checkbox element reappeared in DOM
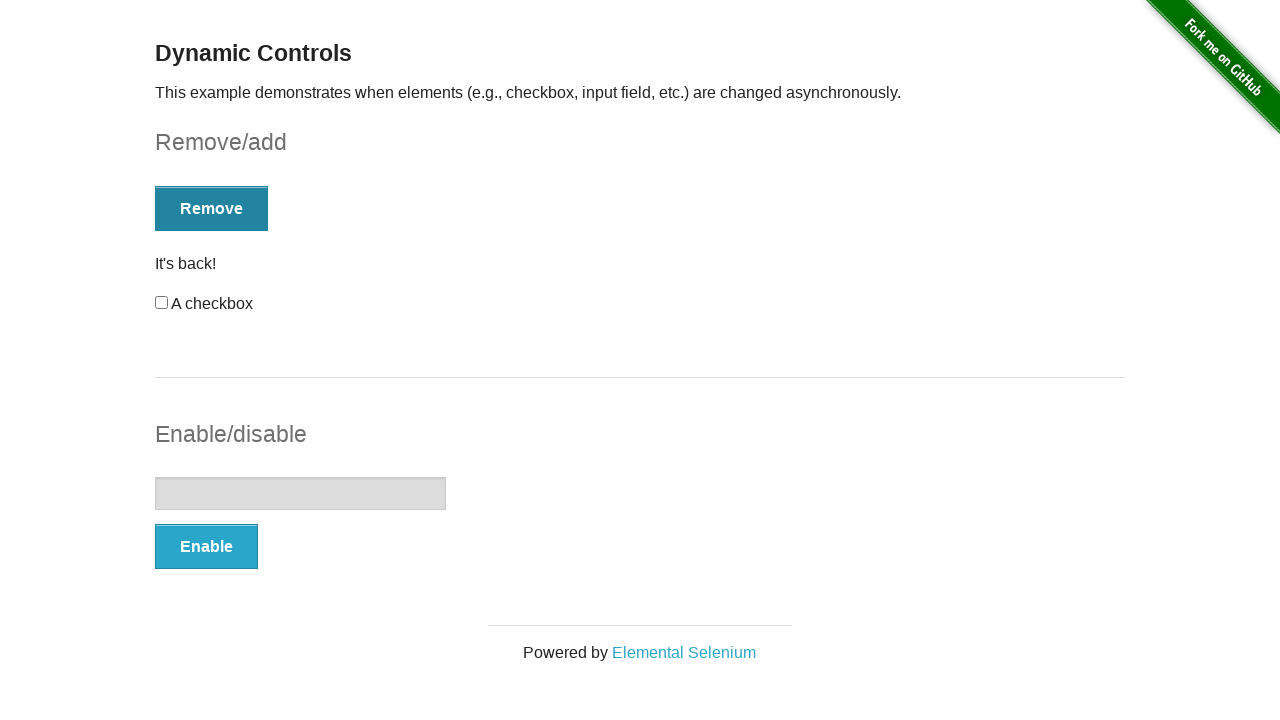

Verified checkbox is visible after being restored
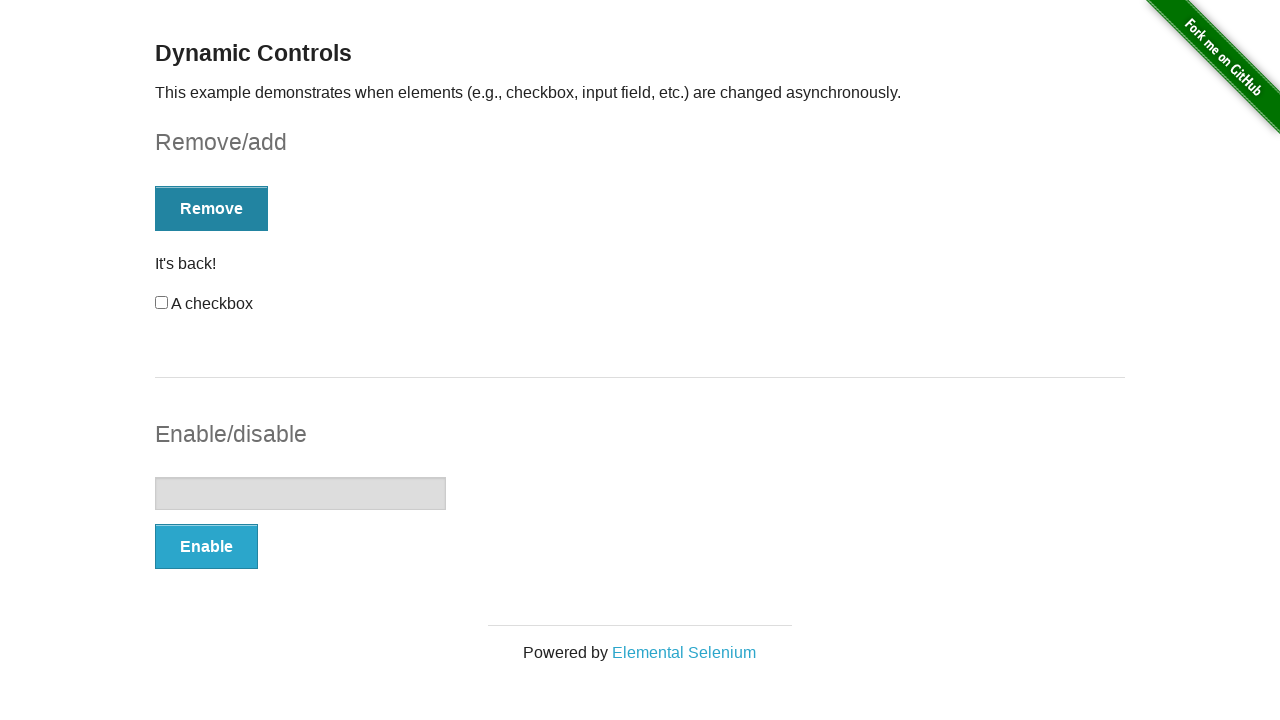

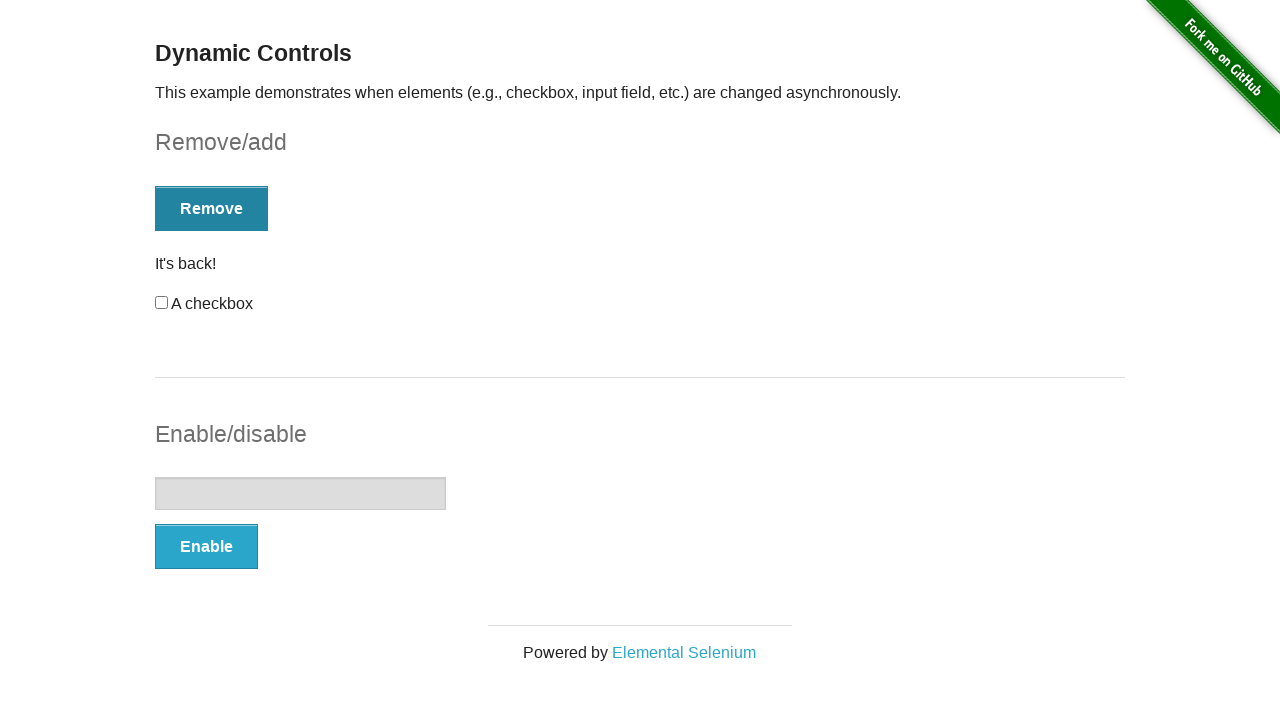